Tests checkbox selection verification by navigating to the Checkboxes page and verifying selection states

Starting URL: http://the-internet.herokuapp.com/

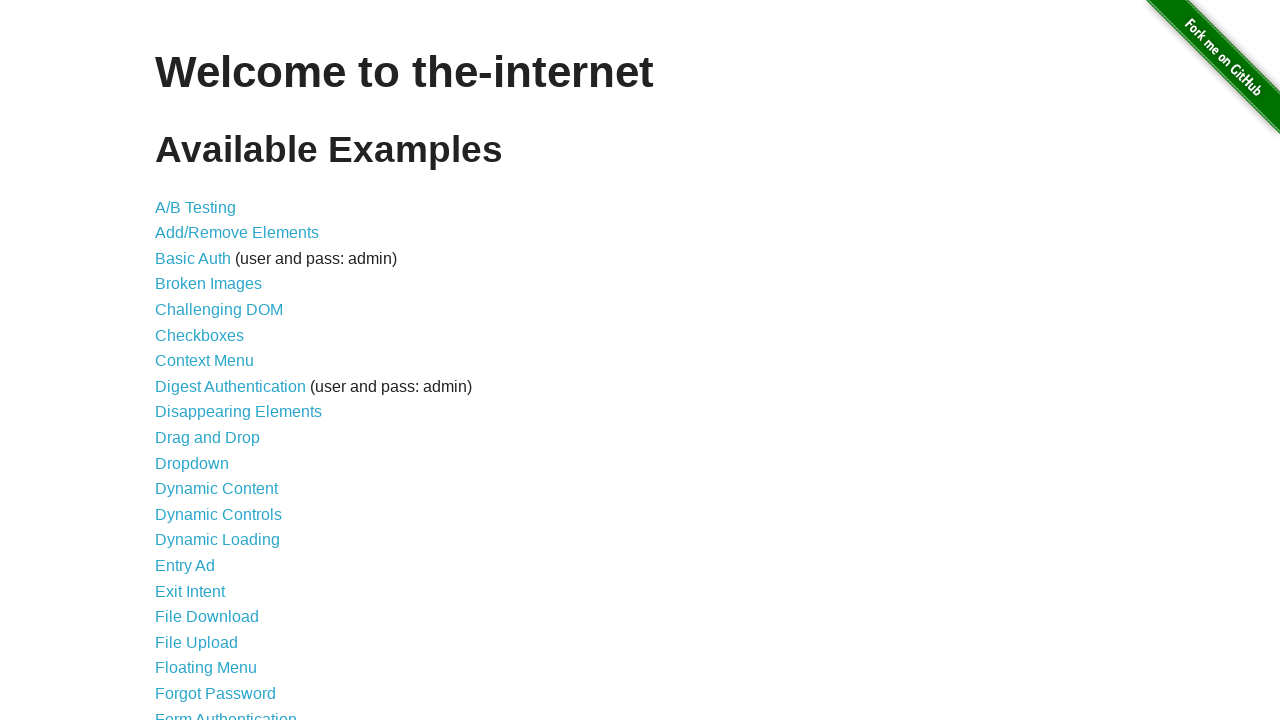

Clicked on Checkboxes link at (200, 335) on xpath=//a[contains(text(),'Checkboxes')]
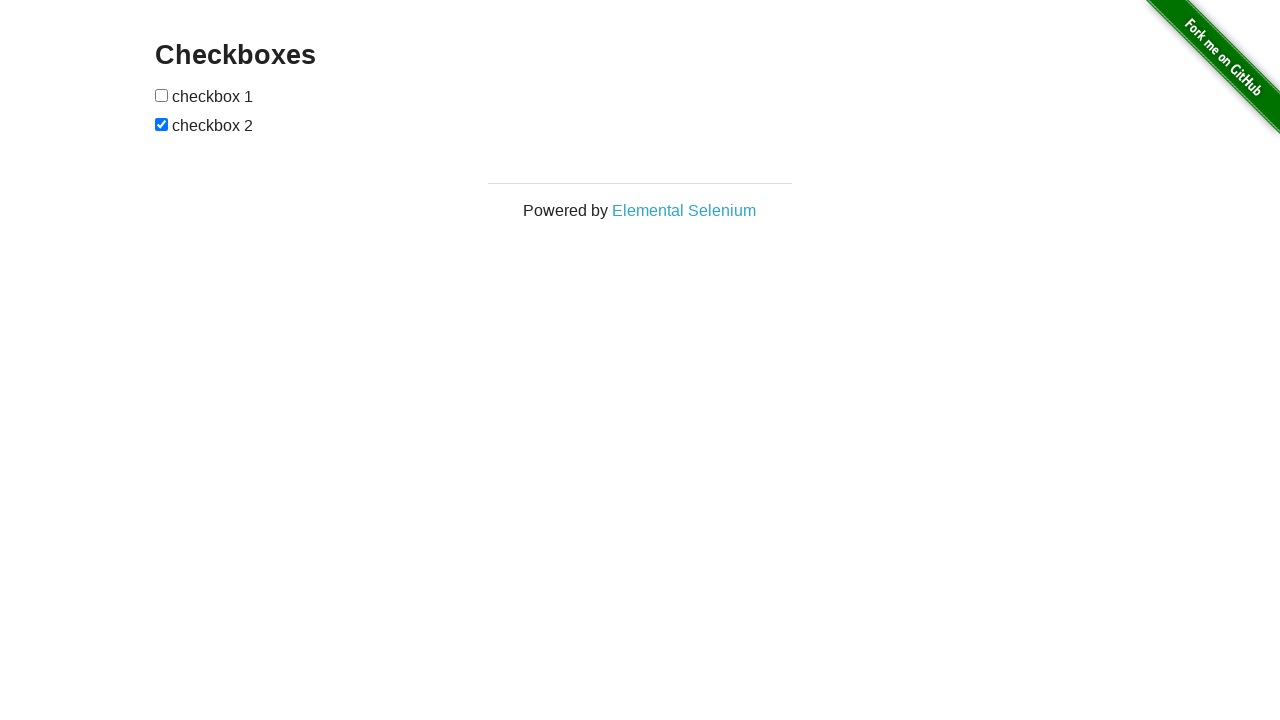

Checkboxes page loaded and first checkbox is visible
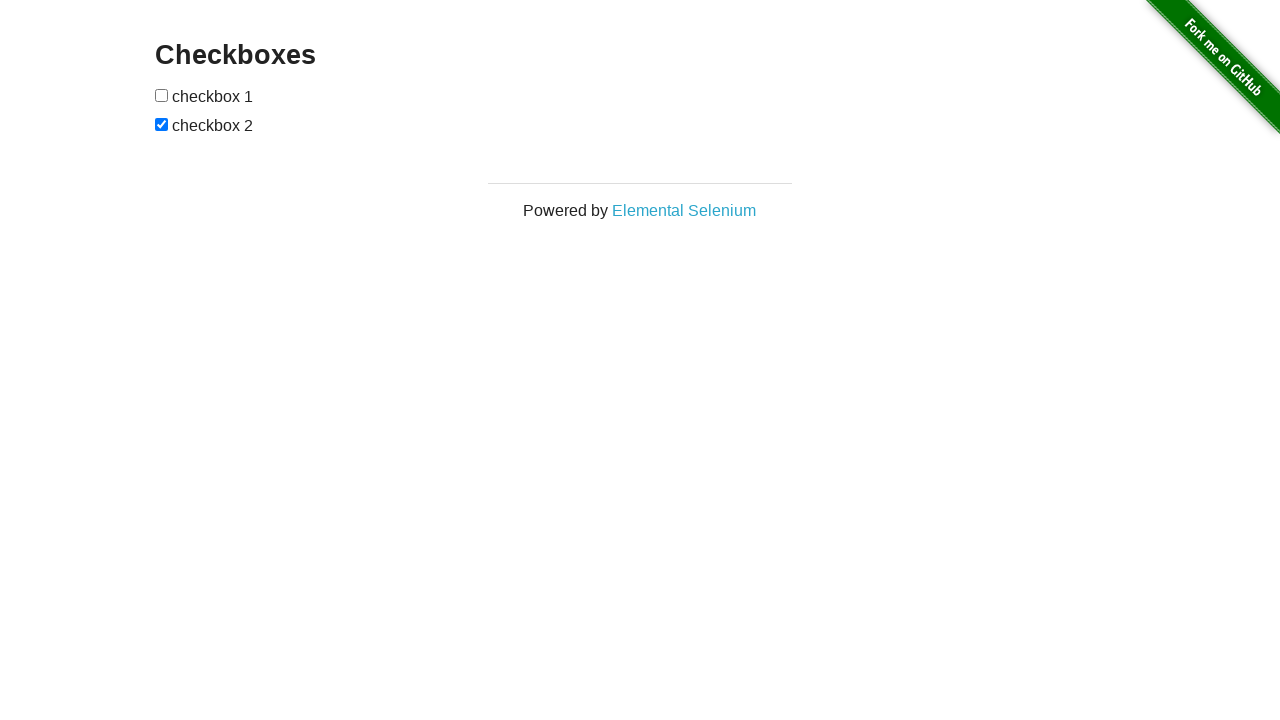

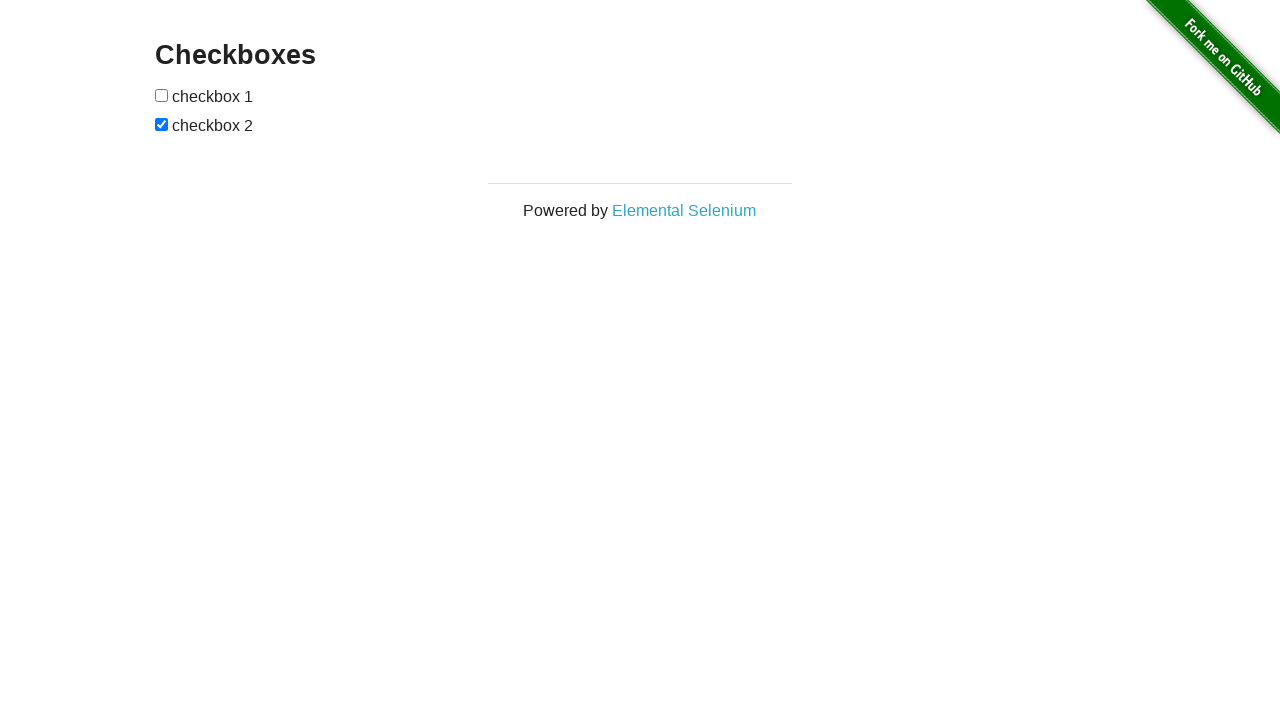